Tests the add/remove elements functionality by clicking the Add Element button 10 times, verifying 10 delete buttons appear, then clicking all delete buttons until none remain and verifying they are gone.

Starting URL: https://the-internet.herokuapp.com/add_remove_elements/

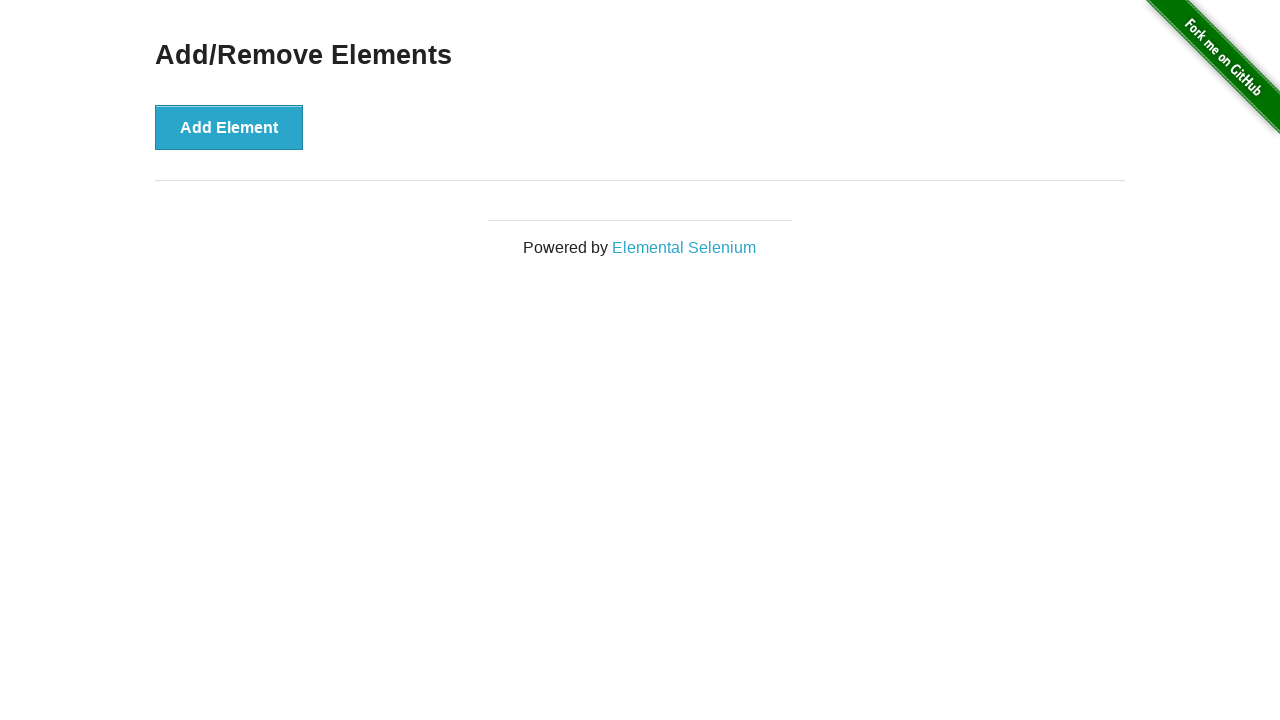

Clicked Add Element button (iteration 1/10) at (229, 127) on button[onclick='addElement()']
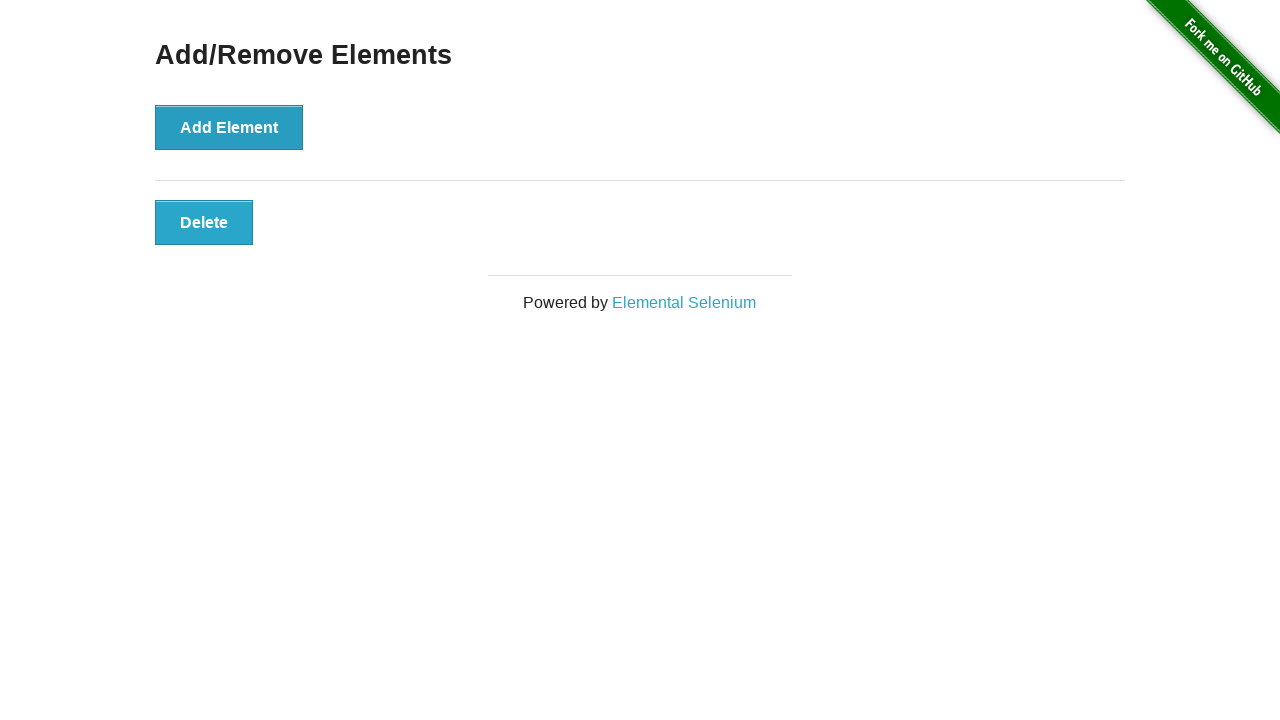

Clicked Add Element button (iteration 2/10) at (229, 127) on button[onclick='addElement()']
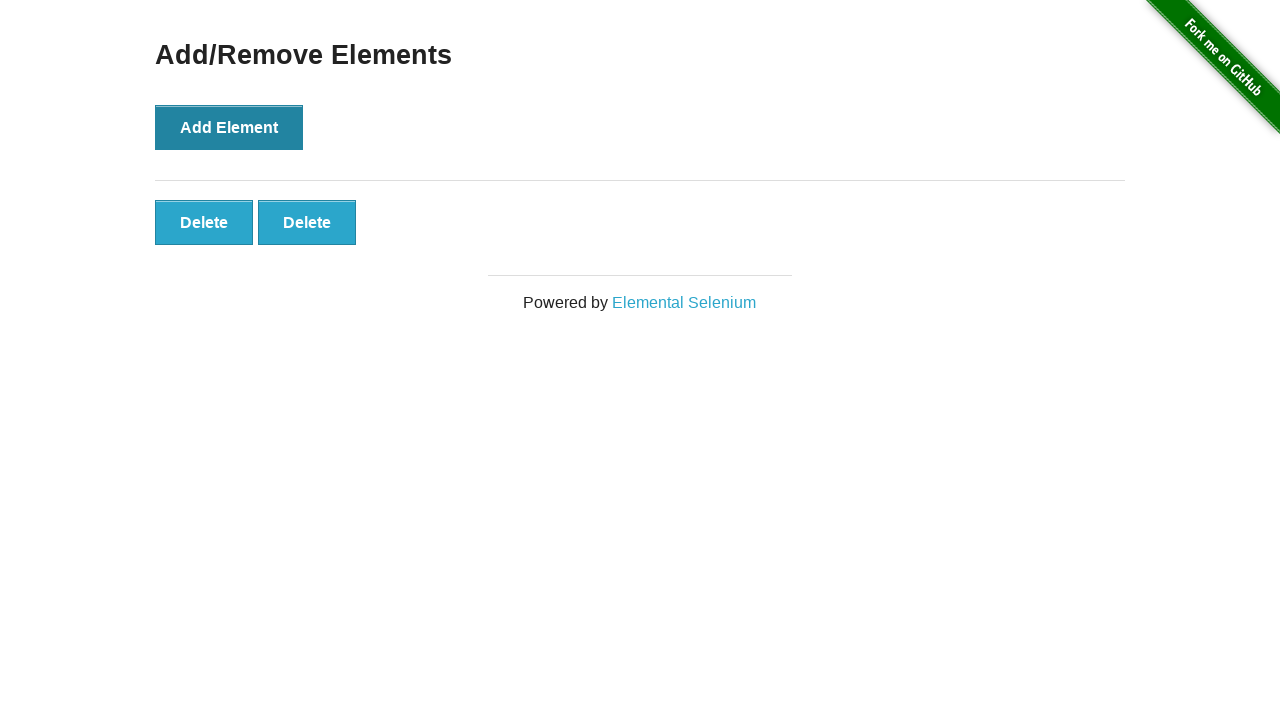

Clicked Add Element button (iteration 3/10) at (229, 127) on button[onclick='addElement()']
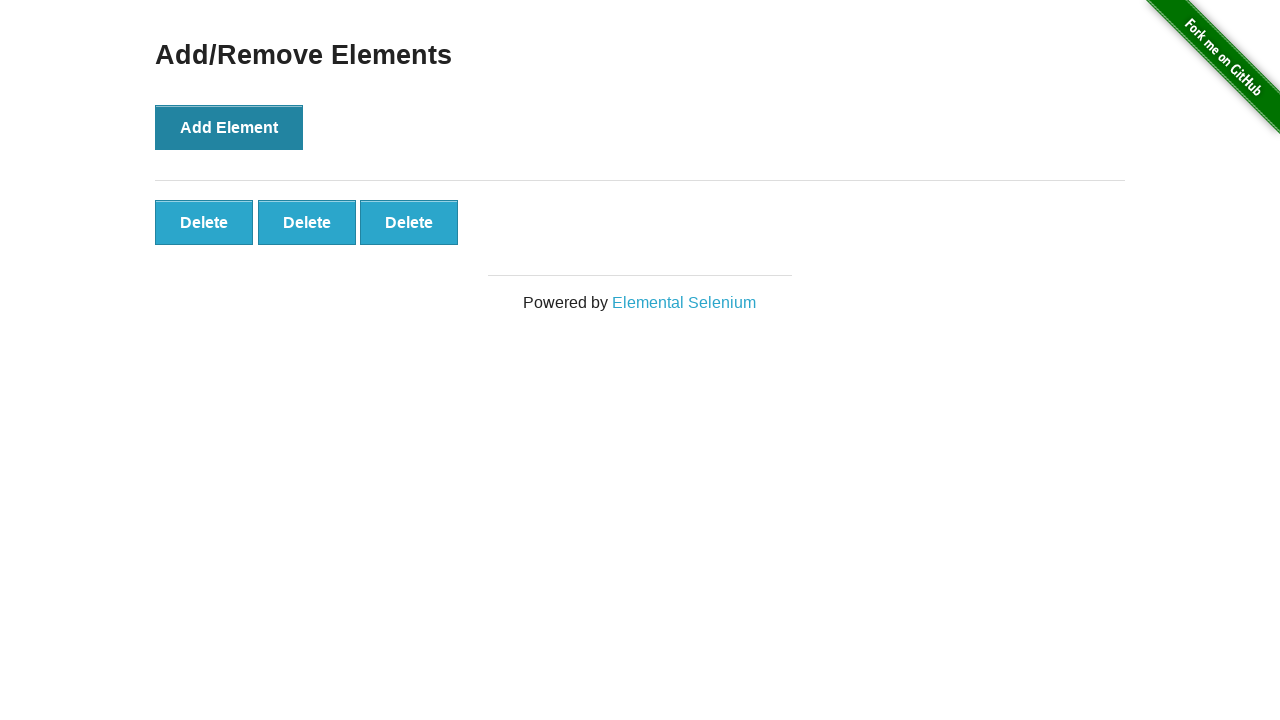

Clicked Add Element button (iteration 4/10) at (229, 127) on button[onclick='addElement()']
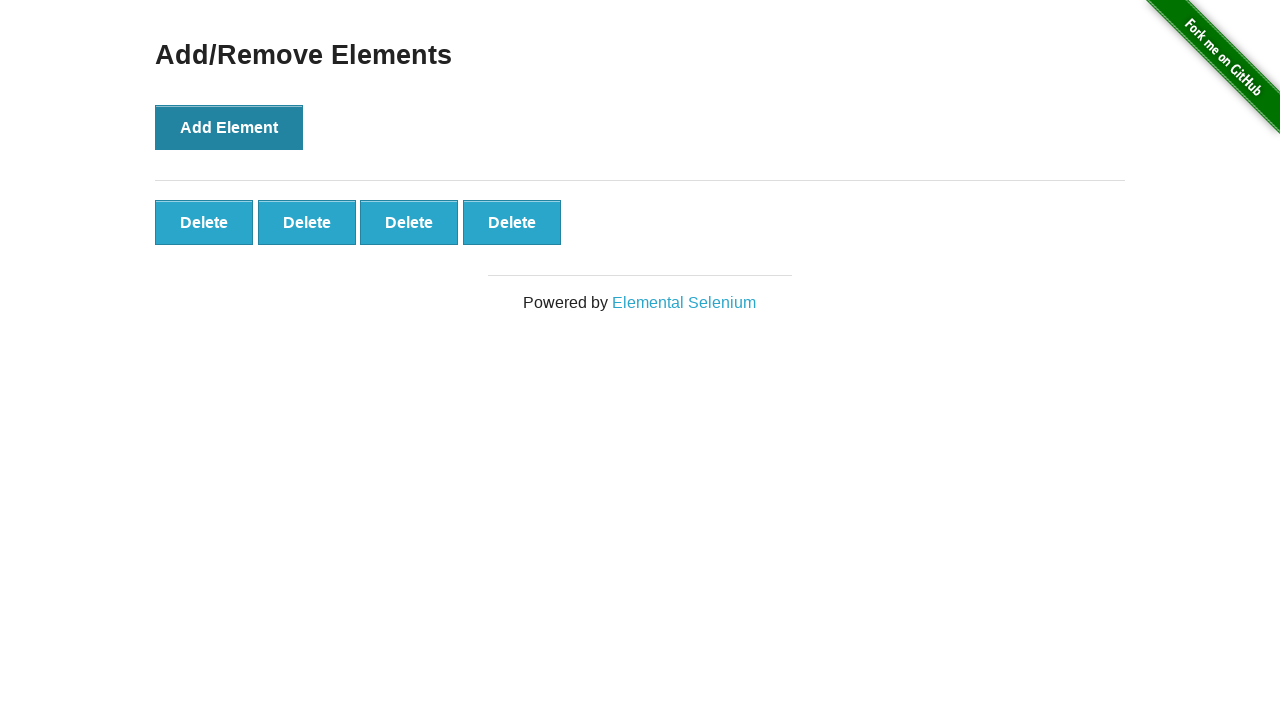

Clicked Add Element button (iteration 5/10) at (229, 127) on button[onclick='addElement()']
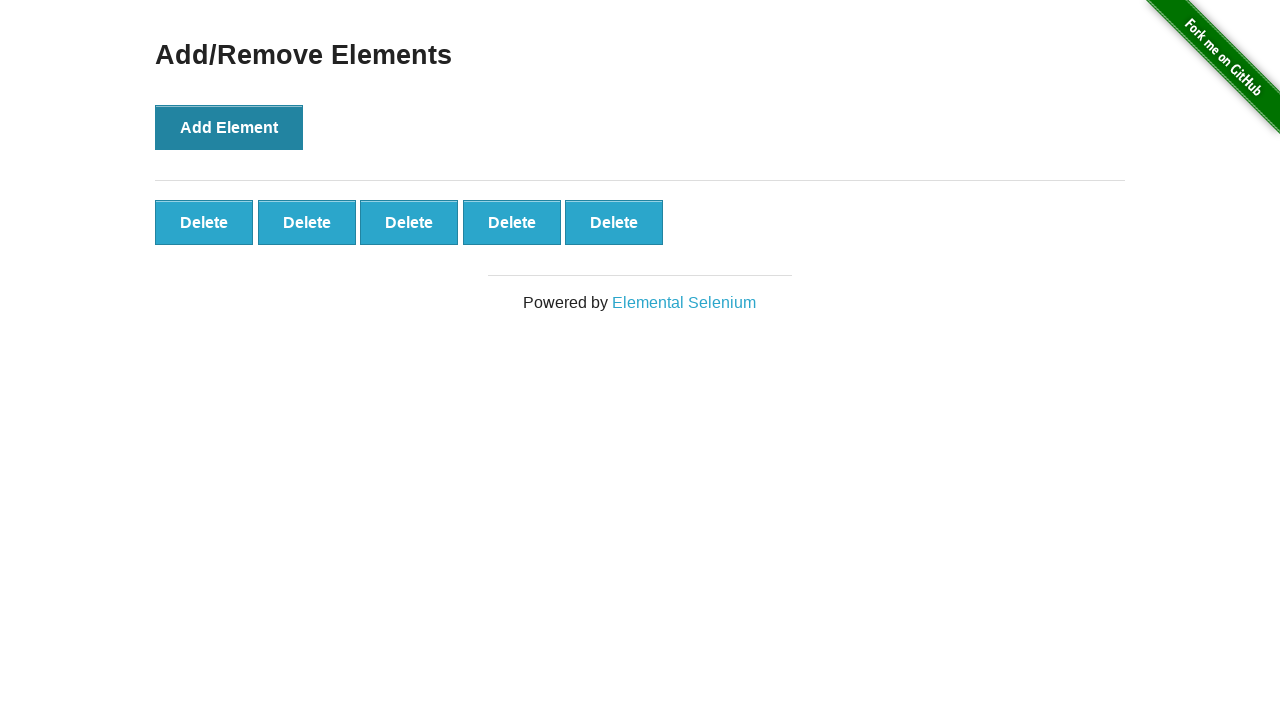

Clicked Add Element button (iteration 6/10) at (229, 127) on button[onclick='addElement()']
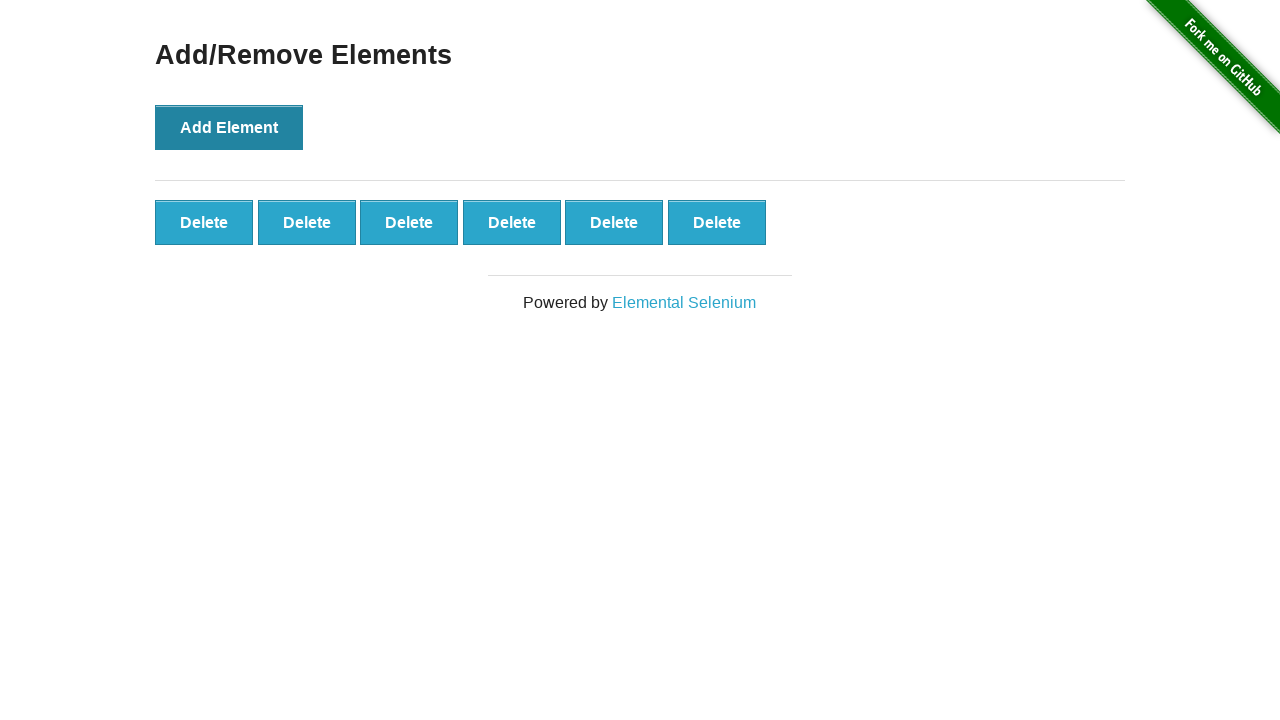

Clicked Add Element button (iteration 7/10) at (229, 127) on button[onclick='addElement()']
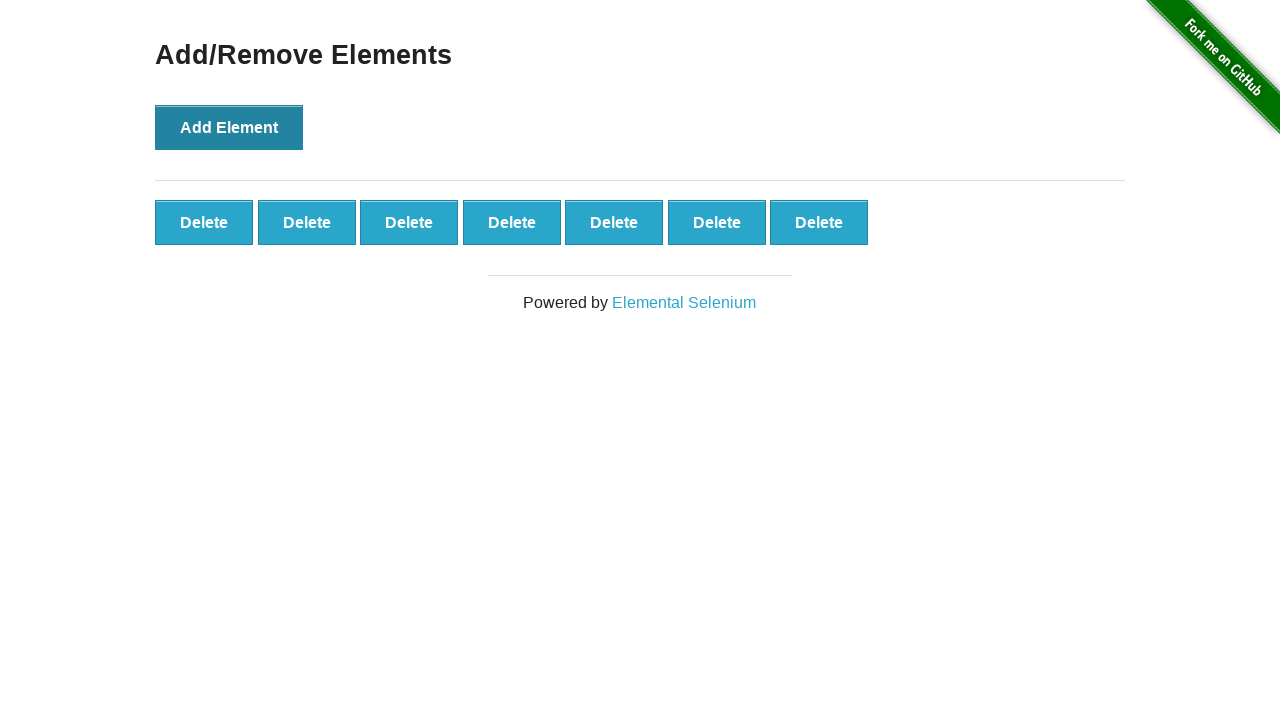

Clicked Add Element button (iteration 8/10) at (229, 127) on button[onclick='addElement()']
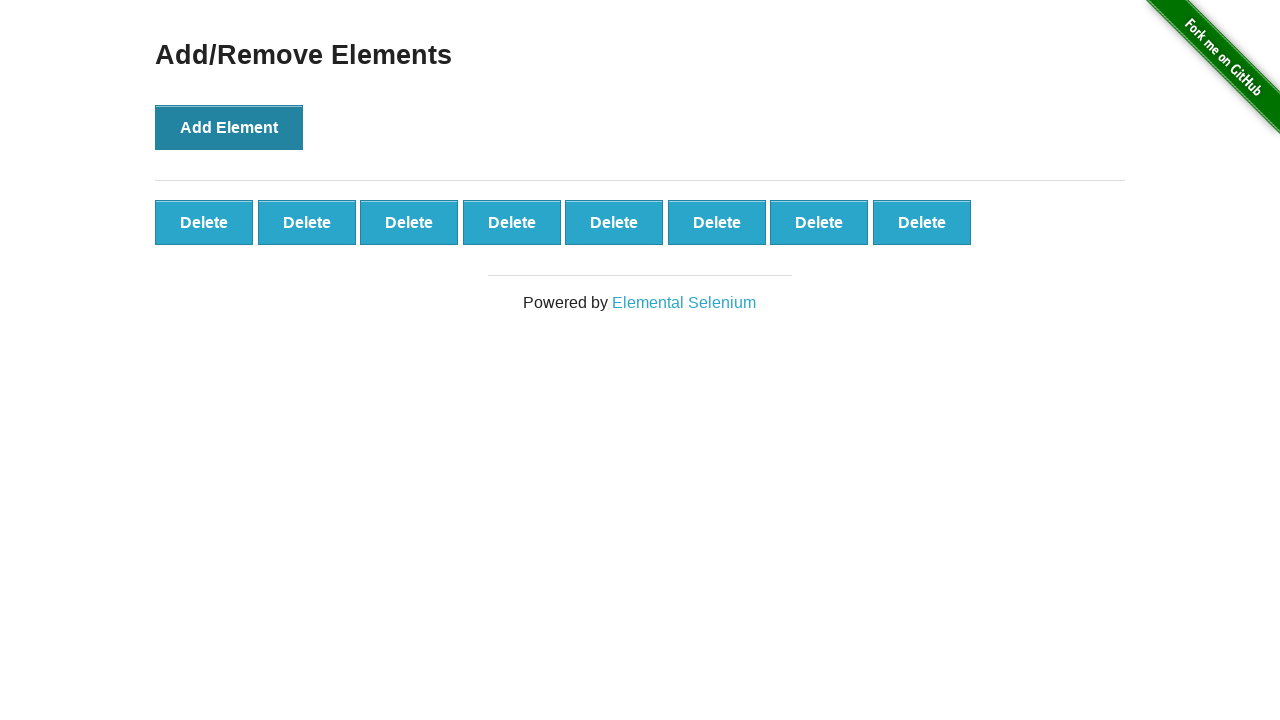

Clicked Add Element button (iteration 9/10) at (229, 127) on button[onclick='addElement()']
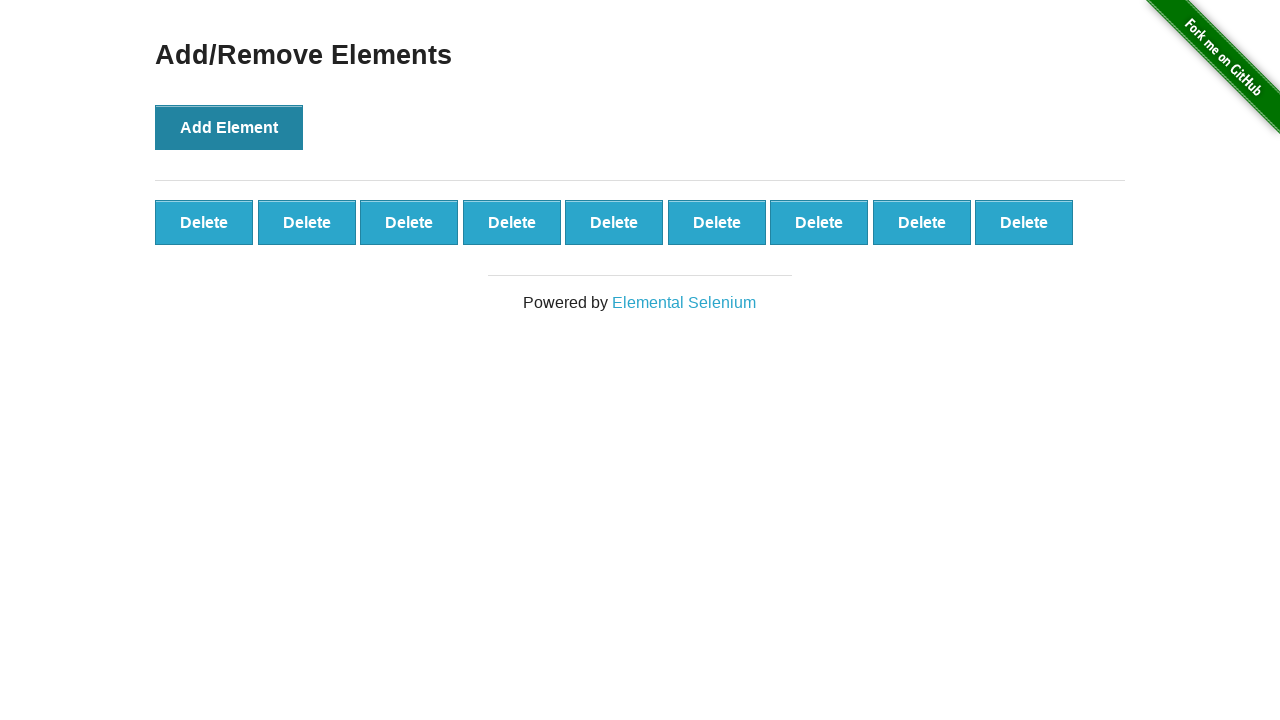

Clicked Add Element button (iteration 10/10) at (229, 127) on button[onclick='addElement()']
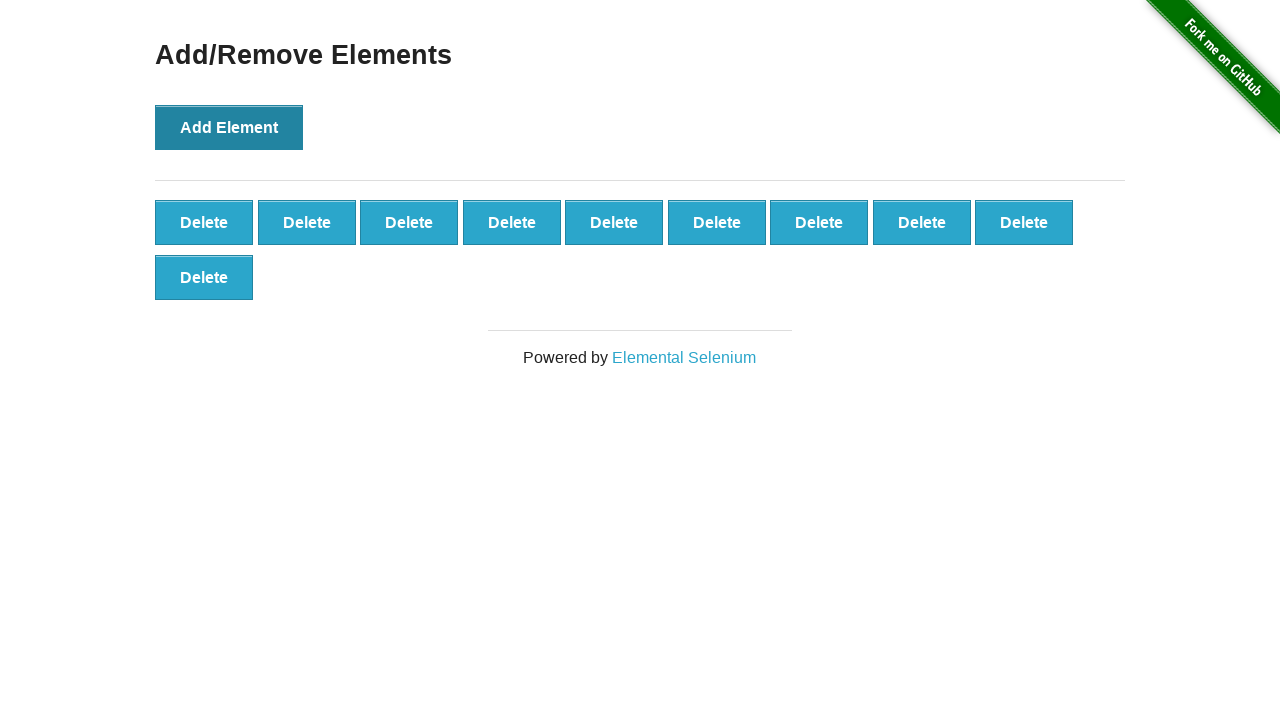

Verified that 10 delete buttons were created
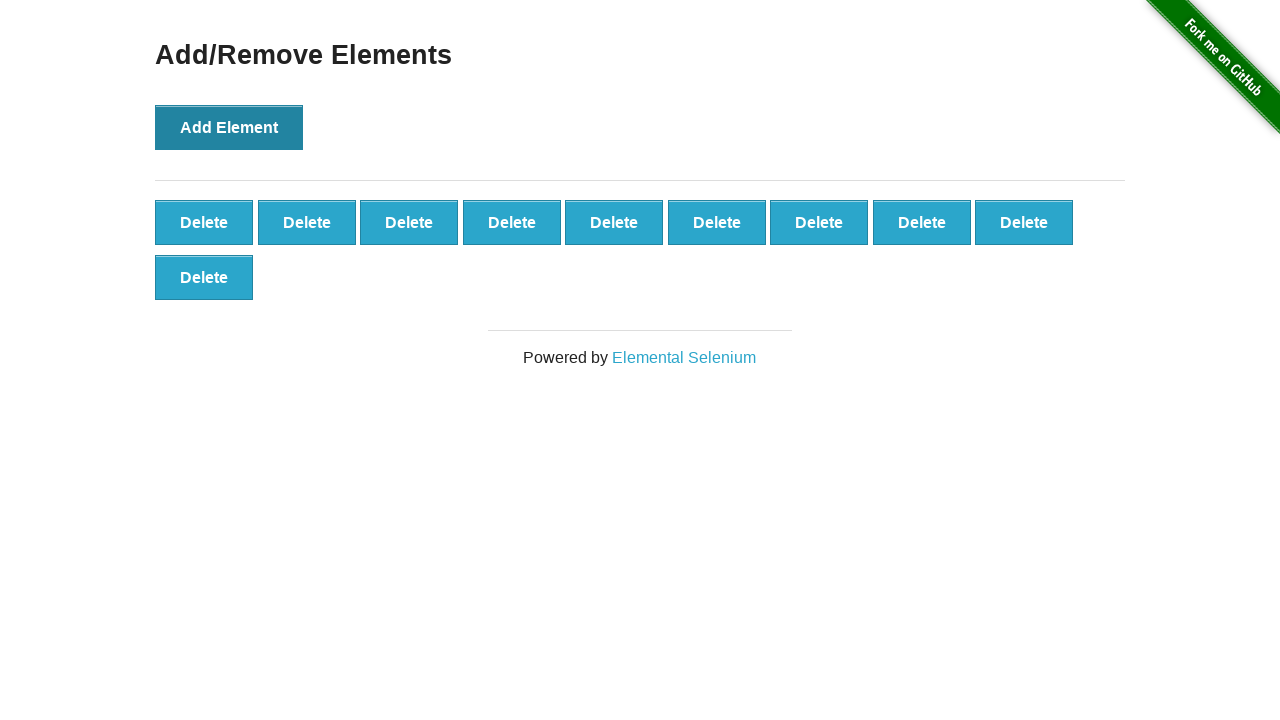

Clicked delete button (remaining: 8) at (204, 222) on button.added-manually >> nth=0
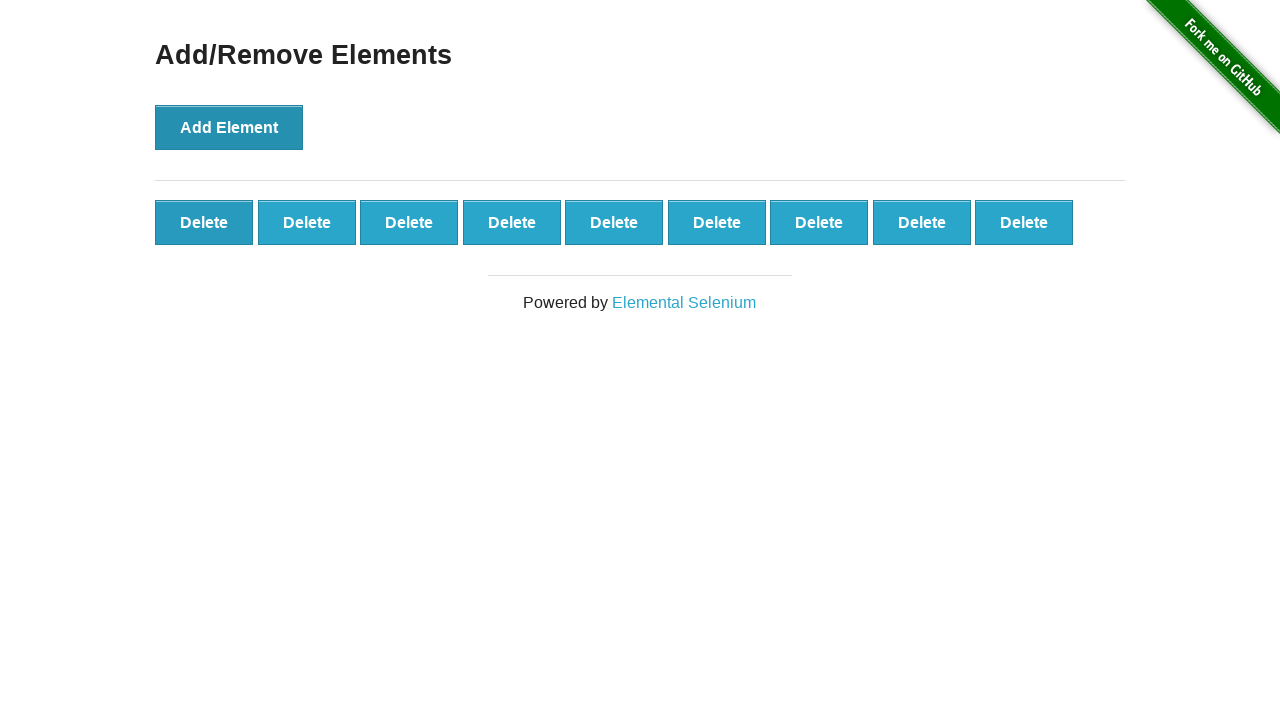

Clicked delete button (remaining: 7) at (204, 222) on button.added-manually >> nth=0
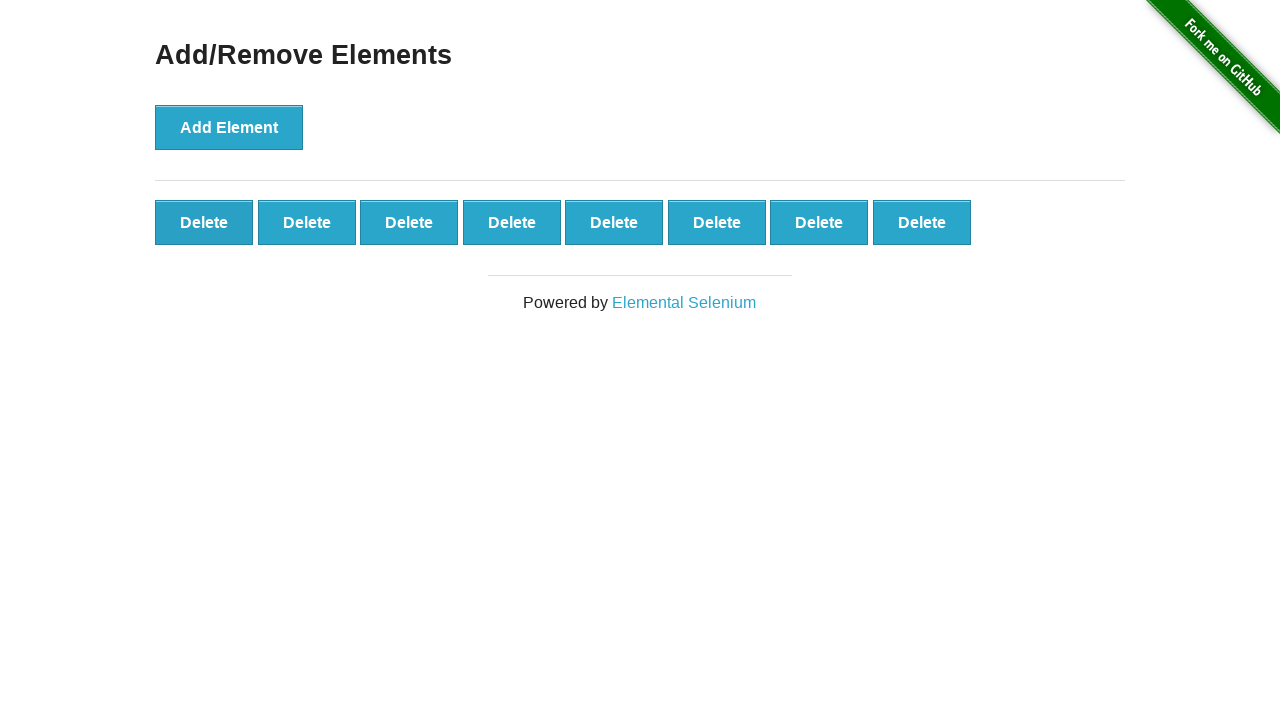

Clicked delete button (remaining: 6) at (204, 222) on button.added-manually >> nth=0
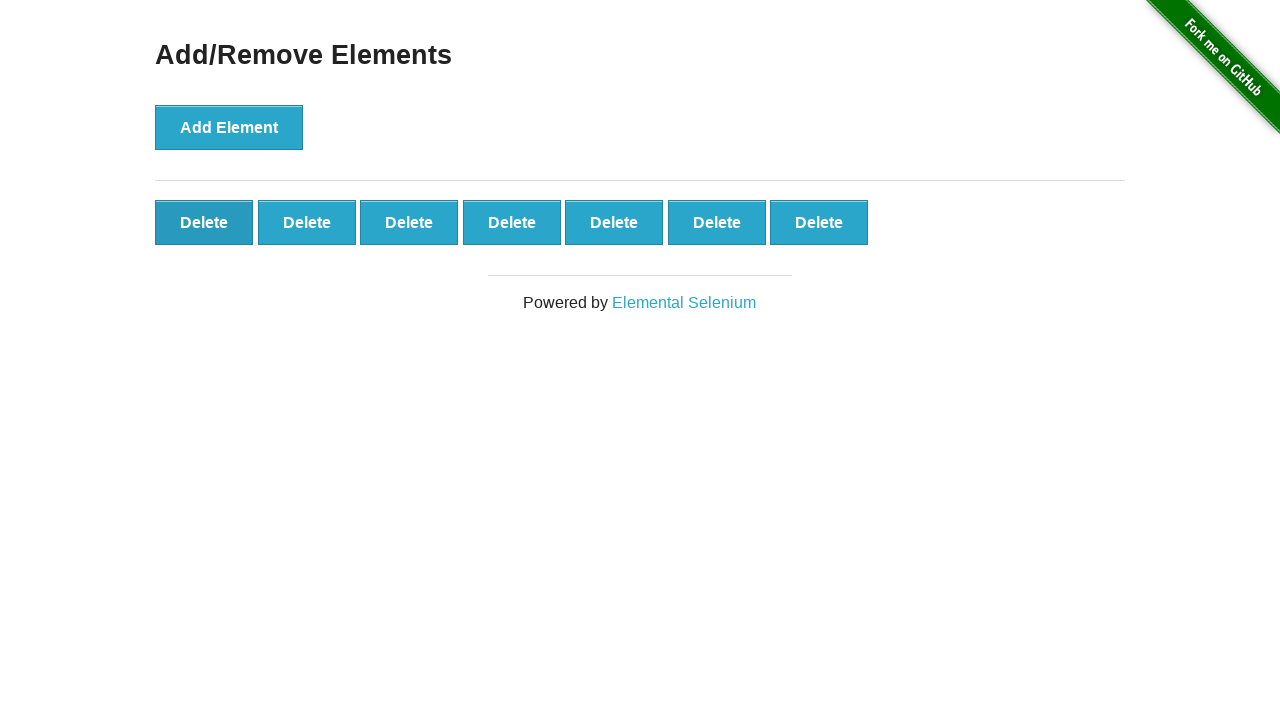

Clicked delete button (remaining: 5) at (204, 222) on button.added-manually >> nth=0
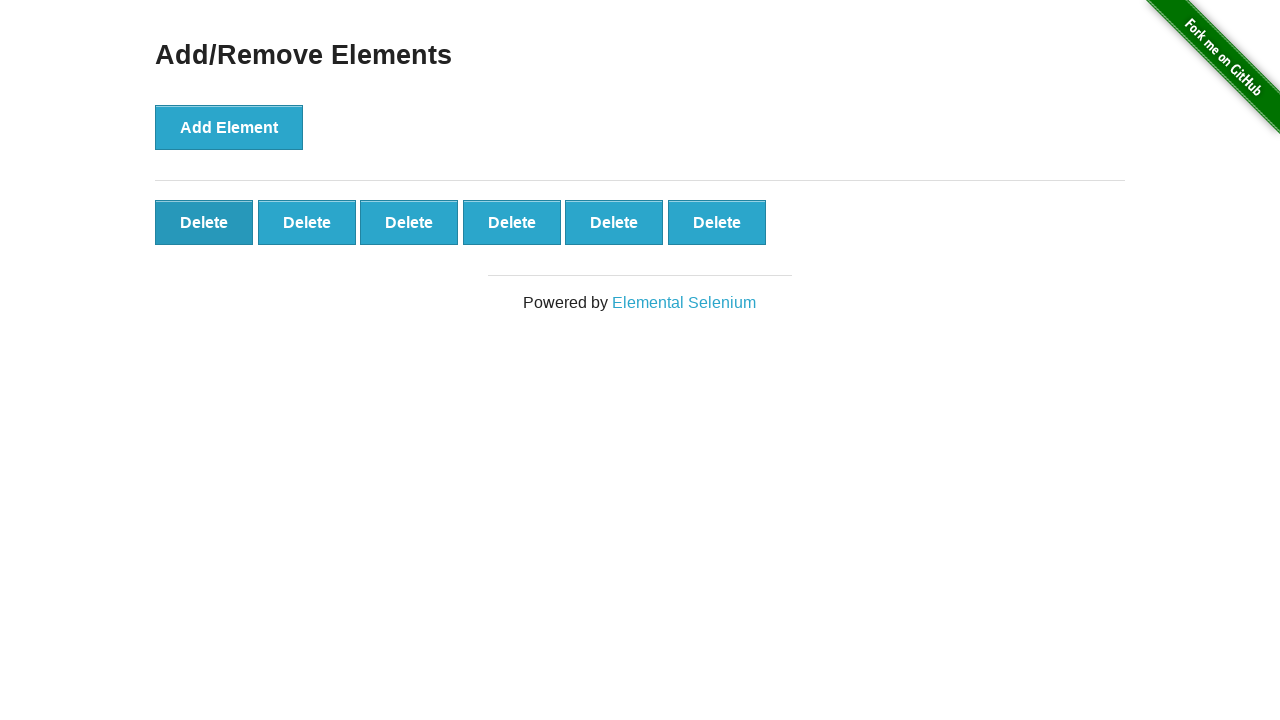

Clicked delete button (remaining: 4) at (204, 222) on button.added-manually >> nth=0
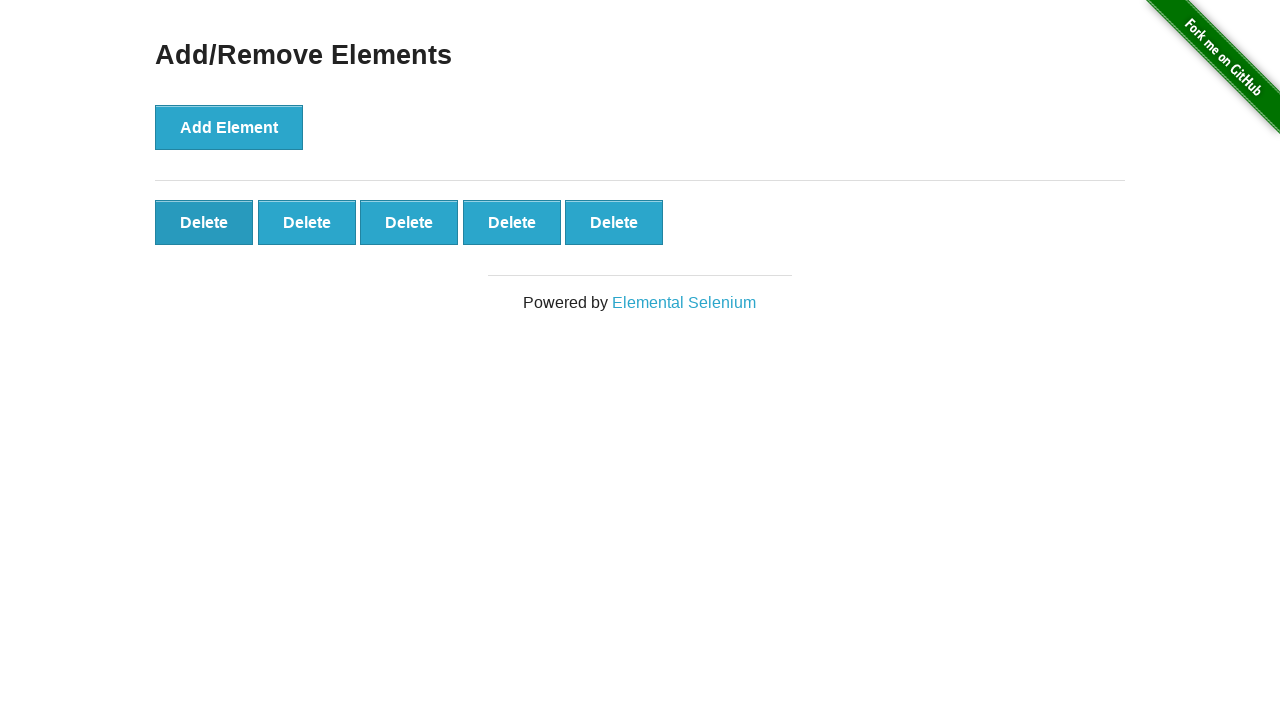

Clicked delete button (remaining: 3) at (204, 222) on button.added-manually >> nth=0
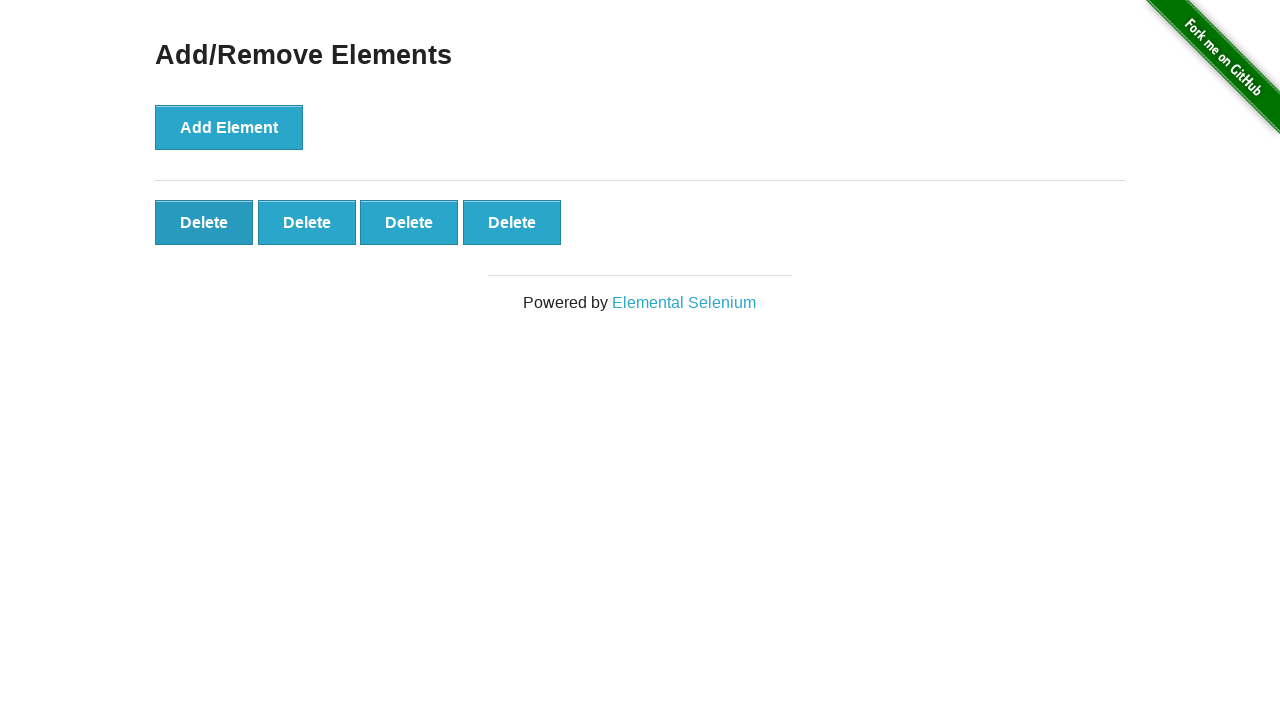

Clicked delete button (remaining: 2) at (204, 222) on button.added-manually >> nth=0
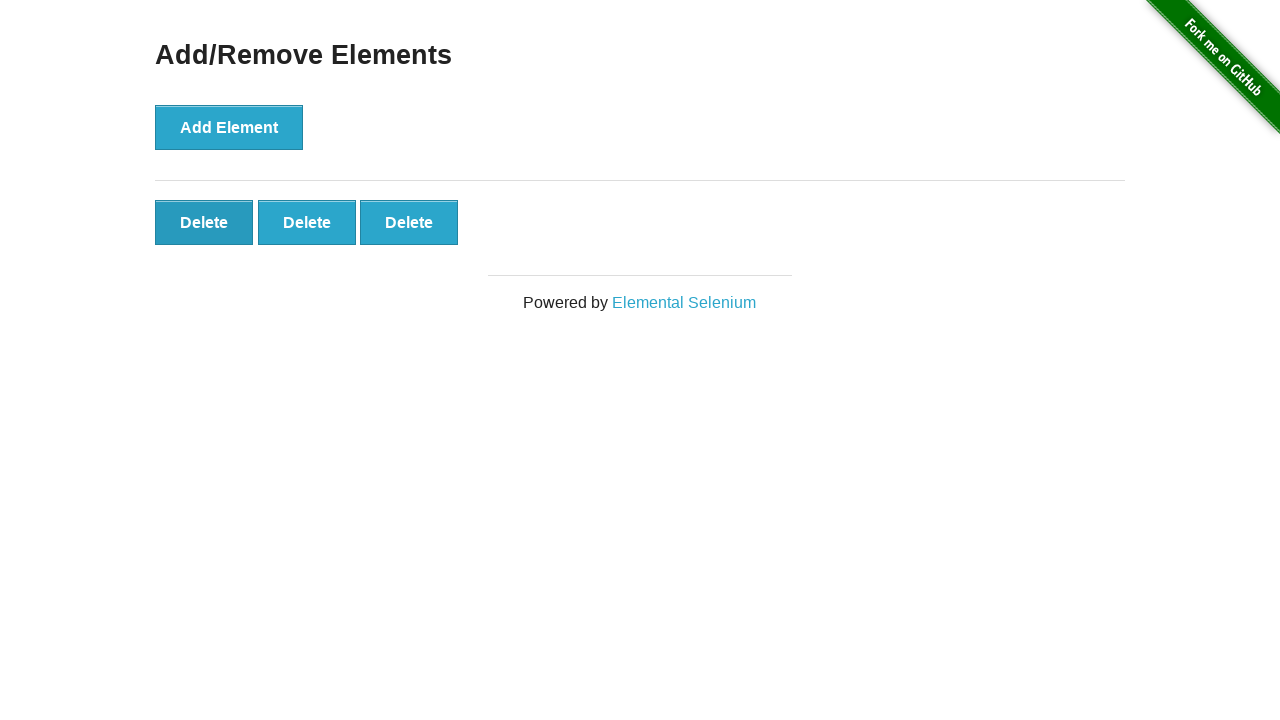

Clicked delete button (remaining: 1) at (204, 222) on button.added-manually >> nth=0
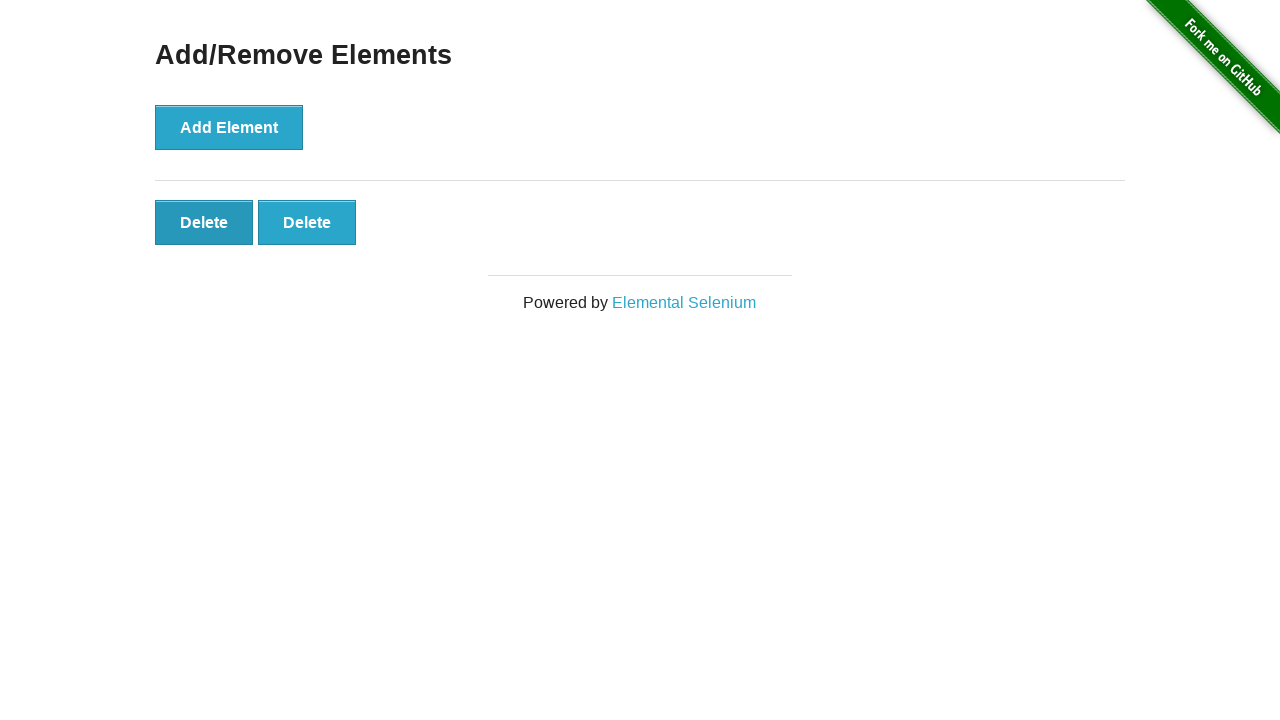

Clicked delete button (remaining: 0) at (204, 222) on button.added-manually >> nth=0
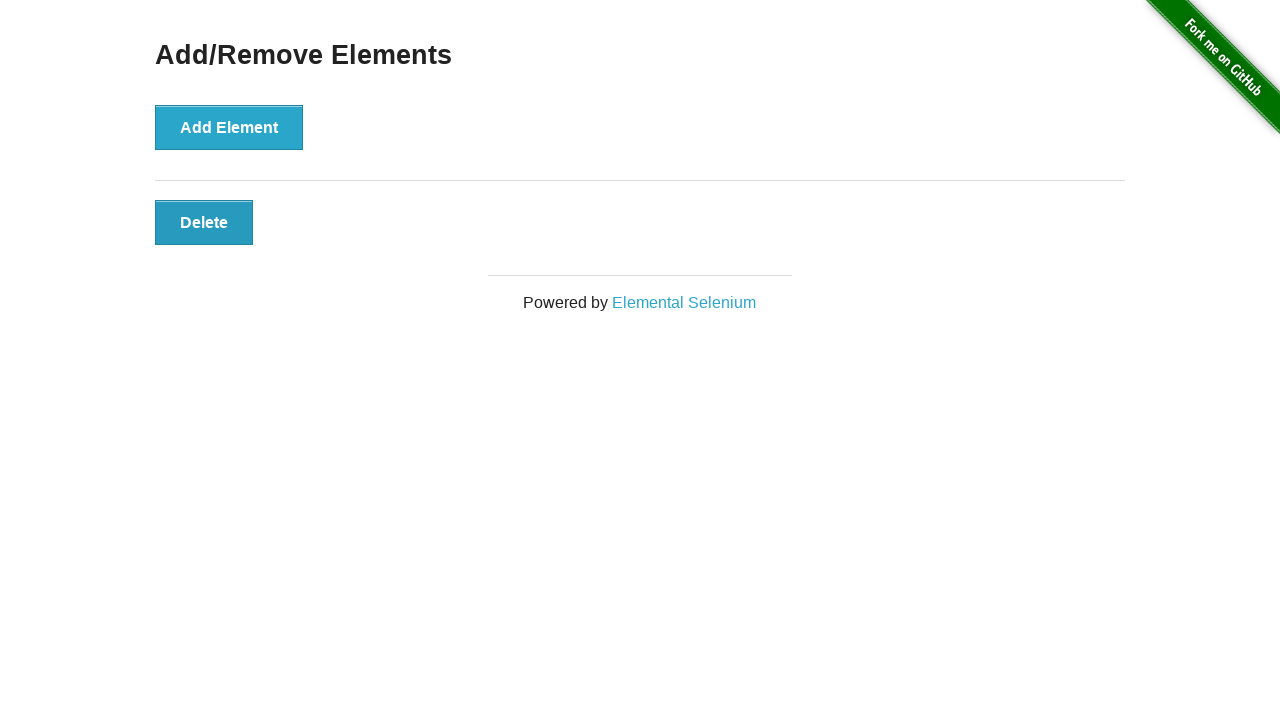

Clicked delete button (remaining: -1) at (204, 222) on button.added-manually >> nth=0
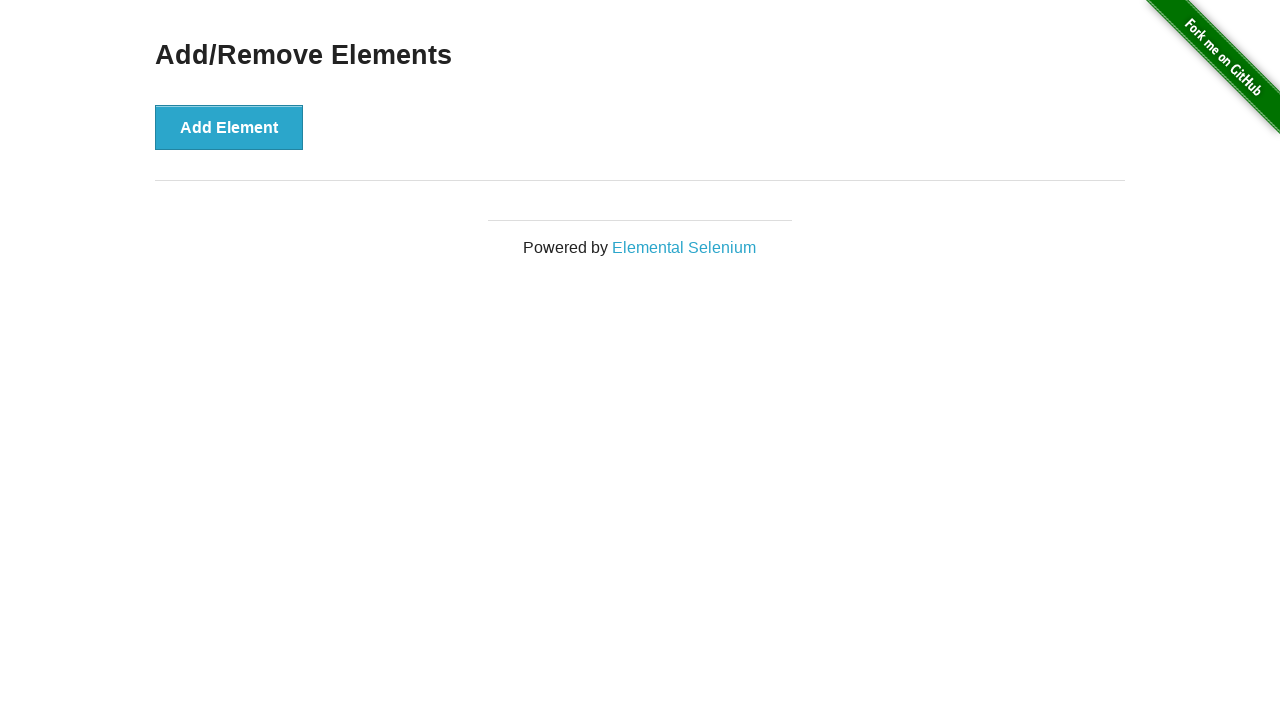

Verified that all delete buttons have been removed
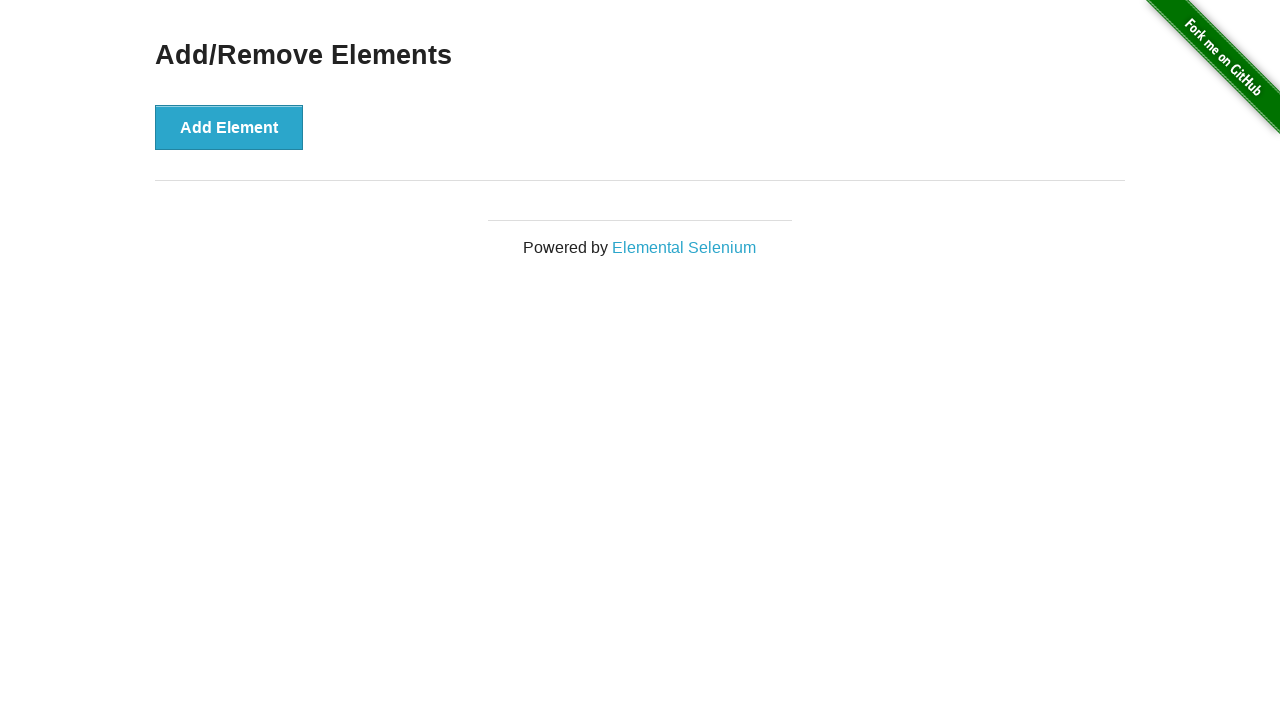

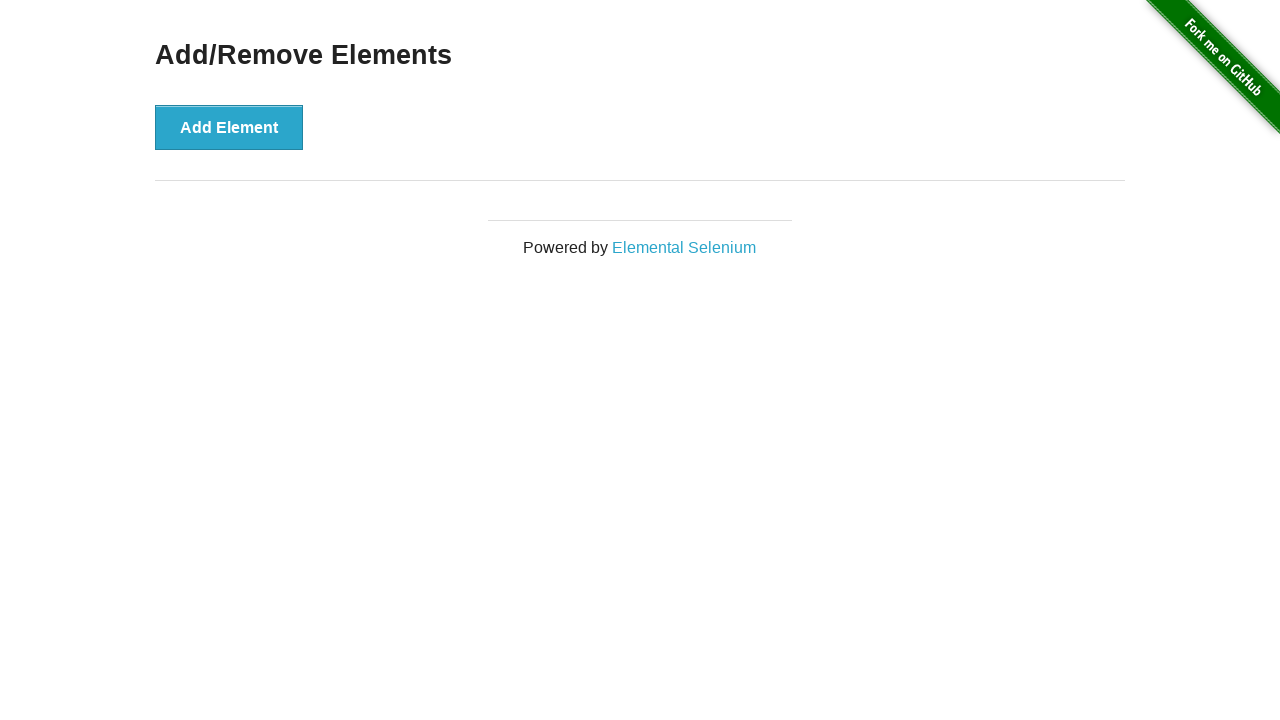